Tests explicit wait functionality by clicking a timer button and waiting for an element with "WebDriver" text to appear before clicking it

Starting URL: http://seleniumpractise.blogspot.in/2016/08/how-to-use-explicit-wait-in-selenium.html

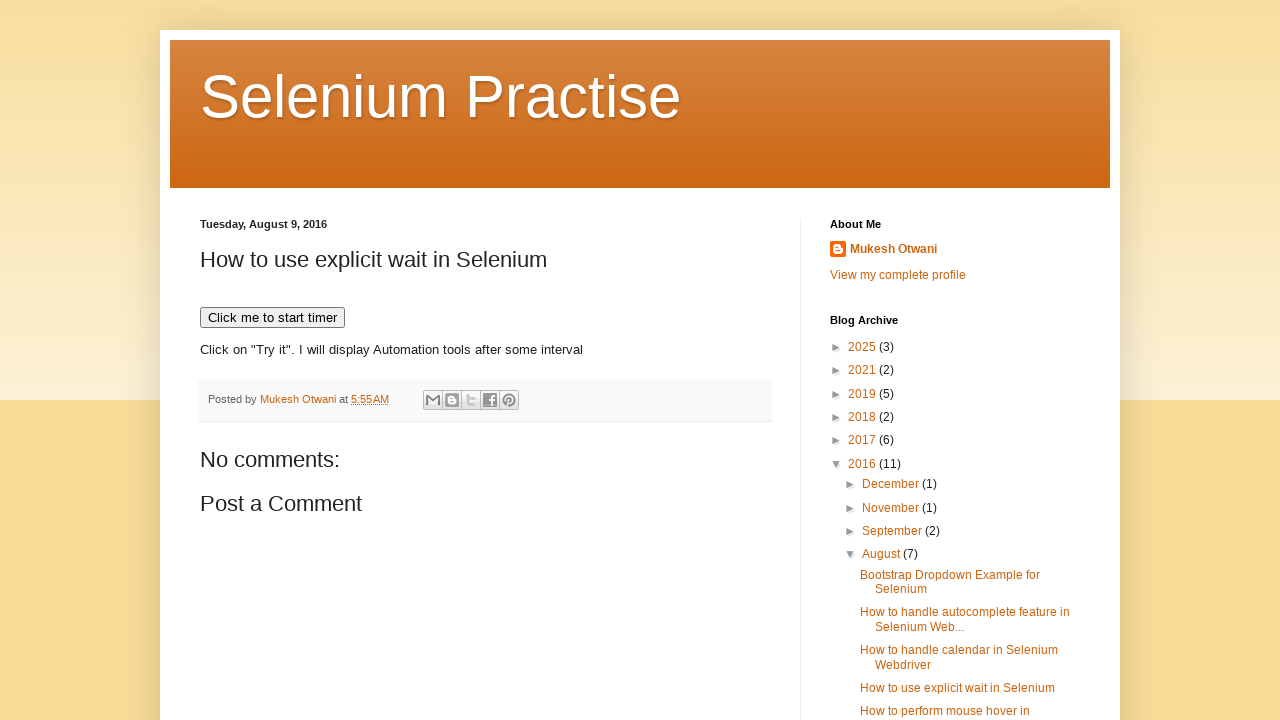

Navigated to explicit wait test page
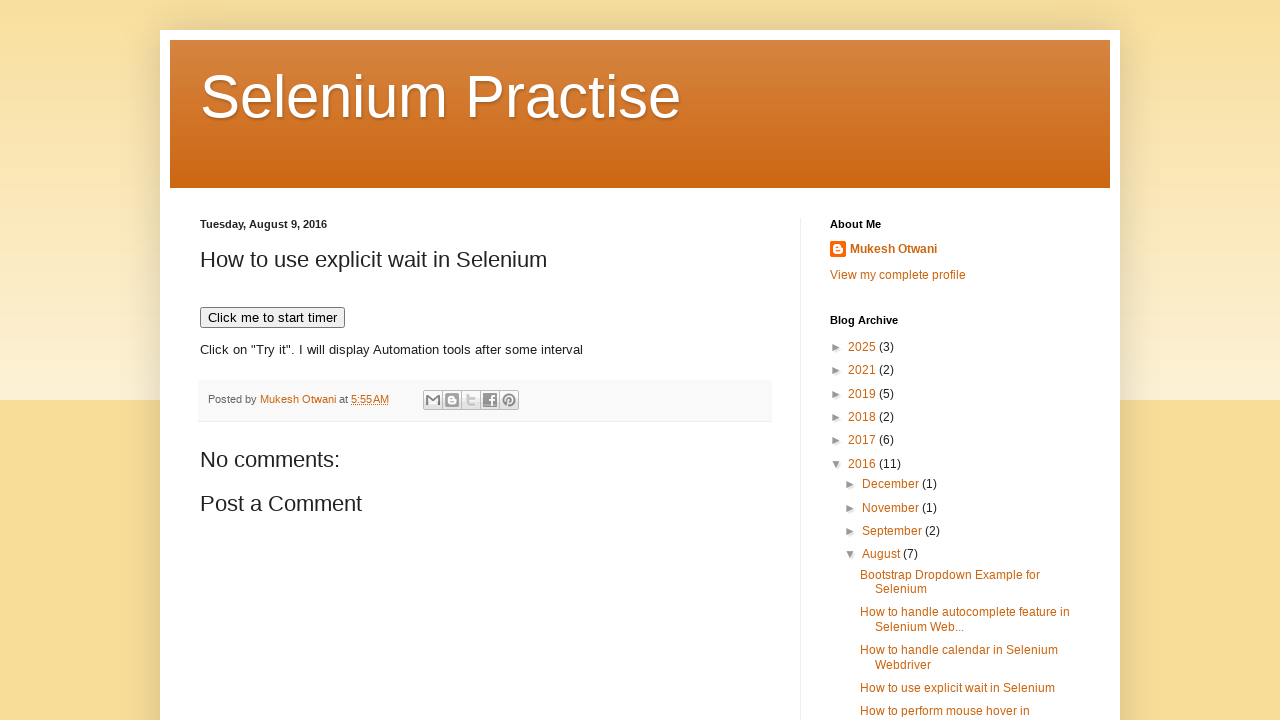

Clicked timer button to start the timer at (272, 318) on xpath=//button[text()='Click me to start timer']
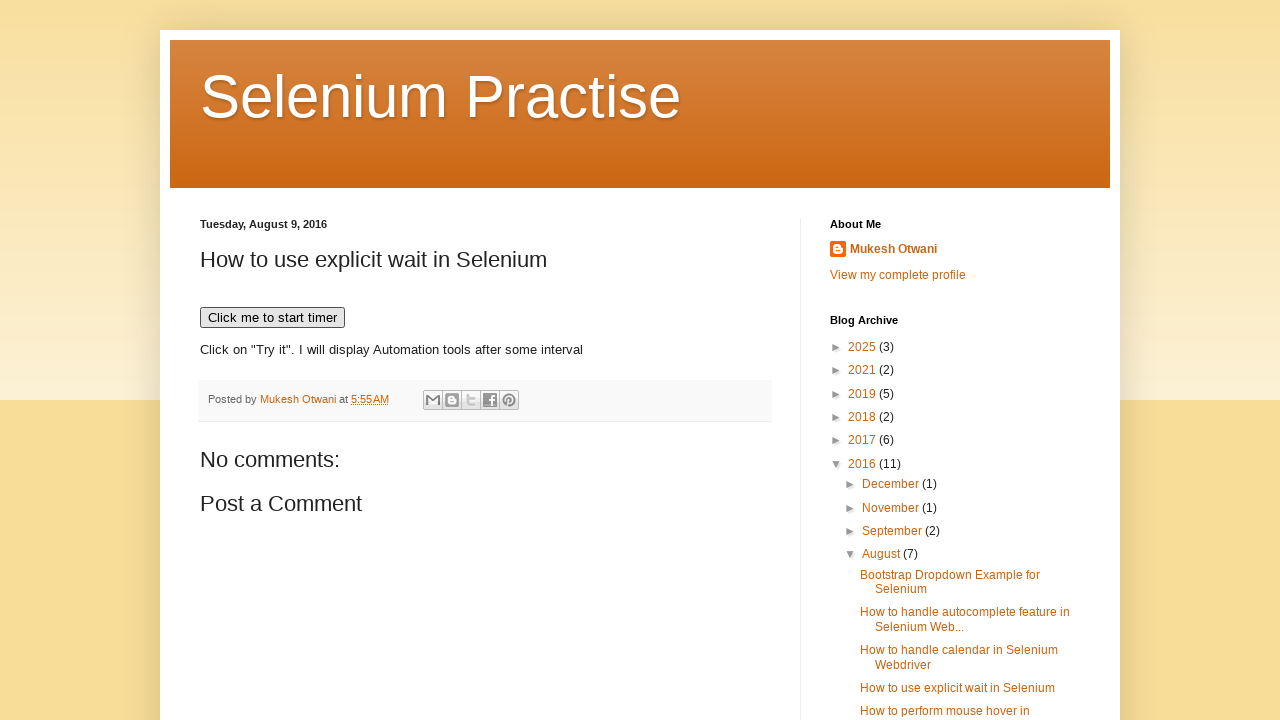

Waited for element with 'WebDriver' text to appear (explicit wait completed)
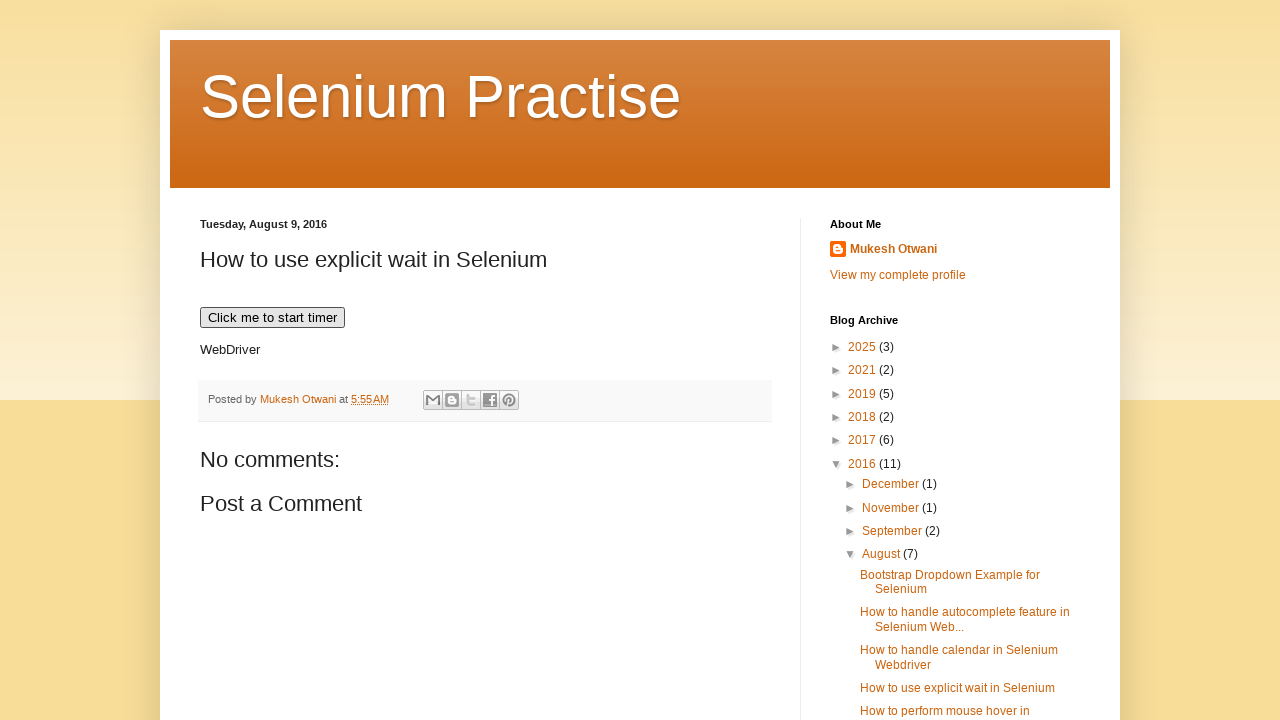

Clicked on the 'WebDriver' text element at (485, 351) on xpath=//p[text()='WebDriver']
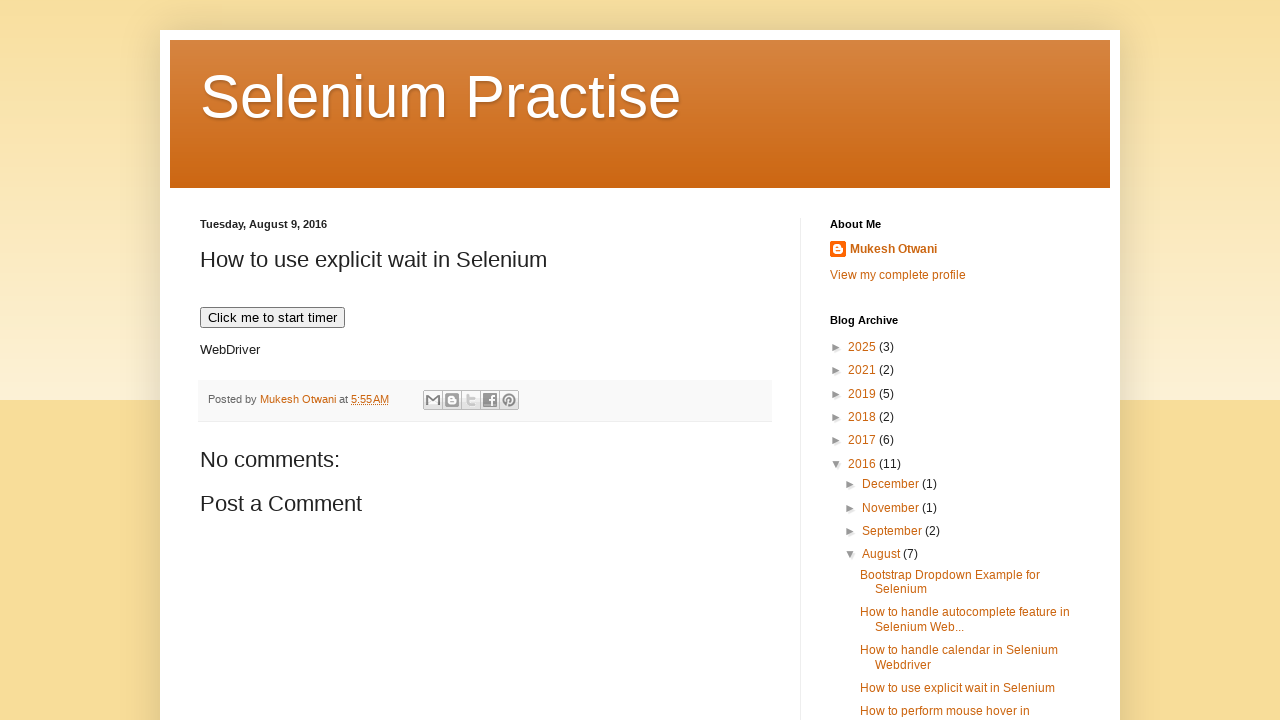

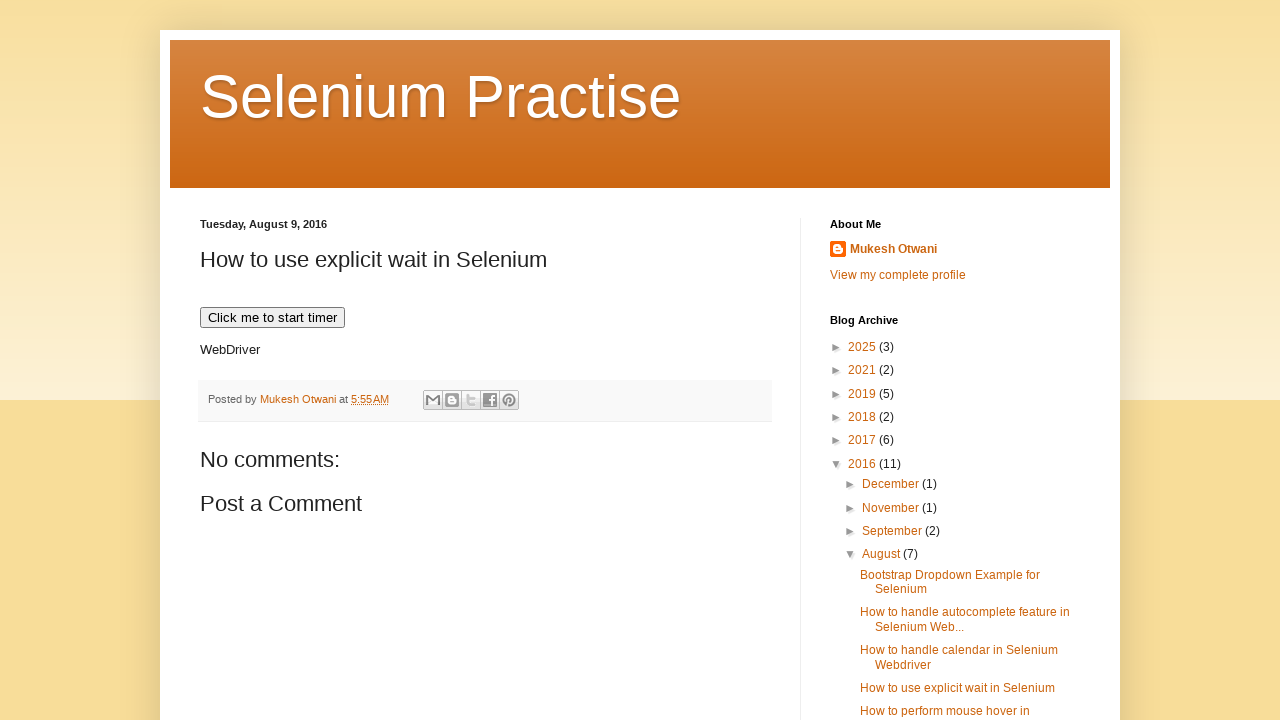